Tests static dropdown functionality by selecting options using three different methods: by index, by visible text, and by value.

Starting URL: https://rahulshettyacademy.com/dropdownsPractise/

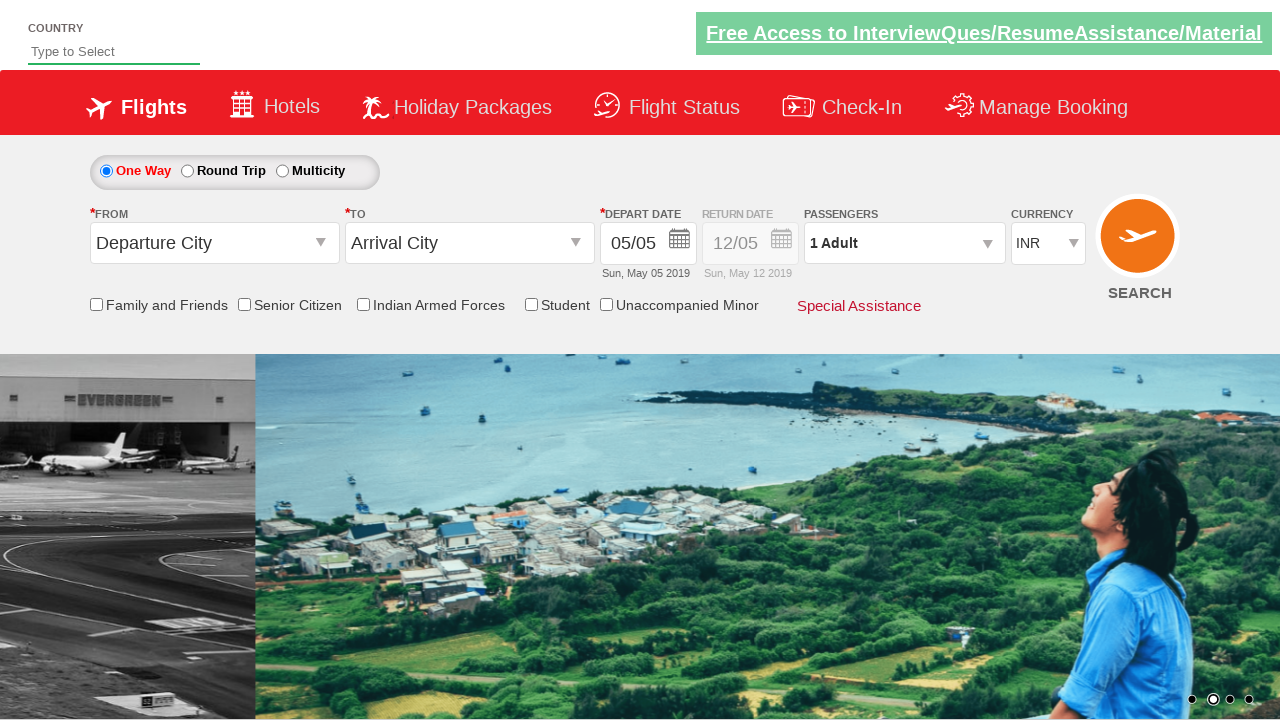

Navigated to dropdown practice page
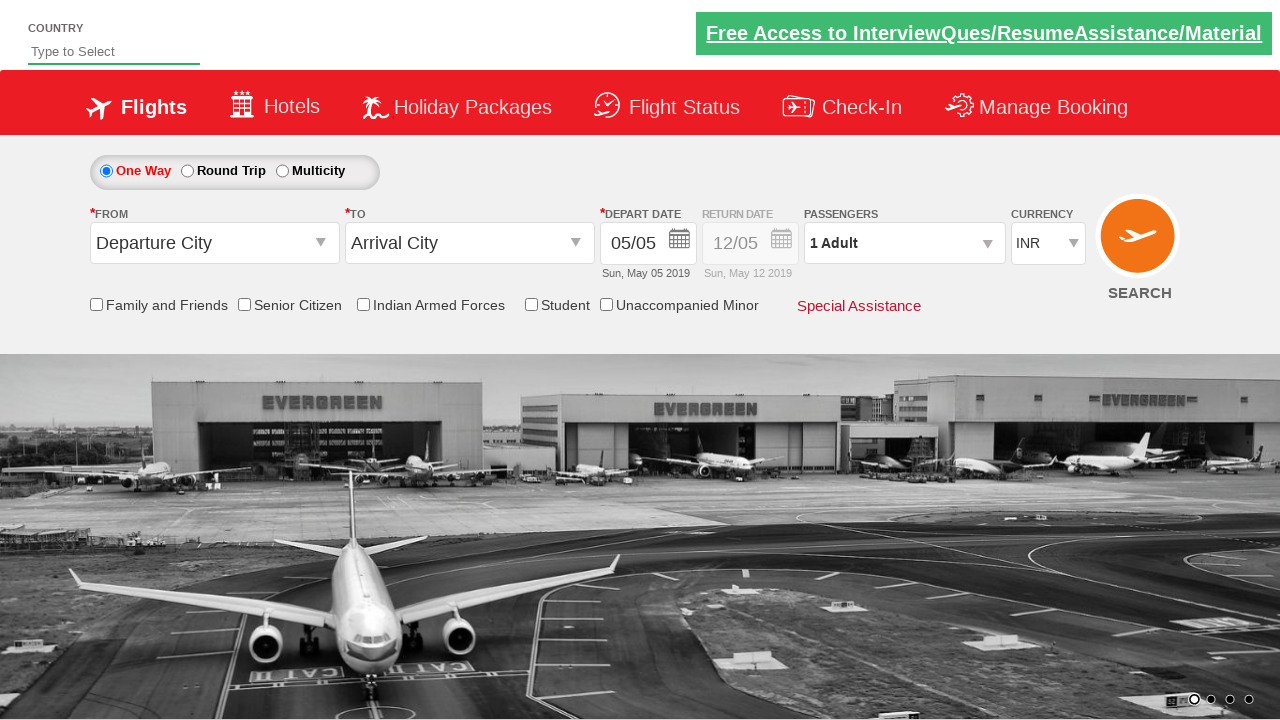

Currency dropdown selector became available
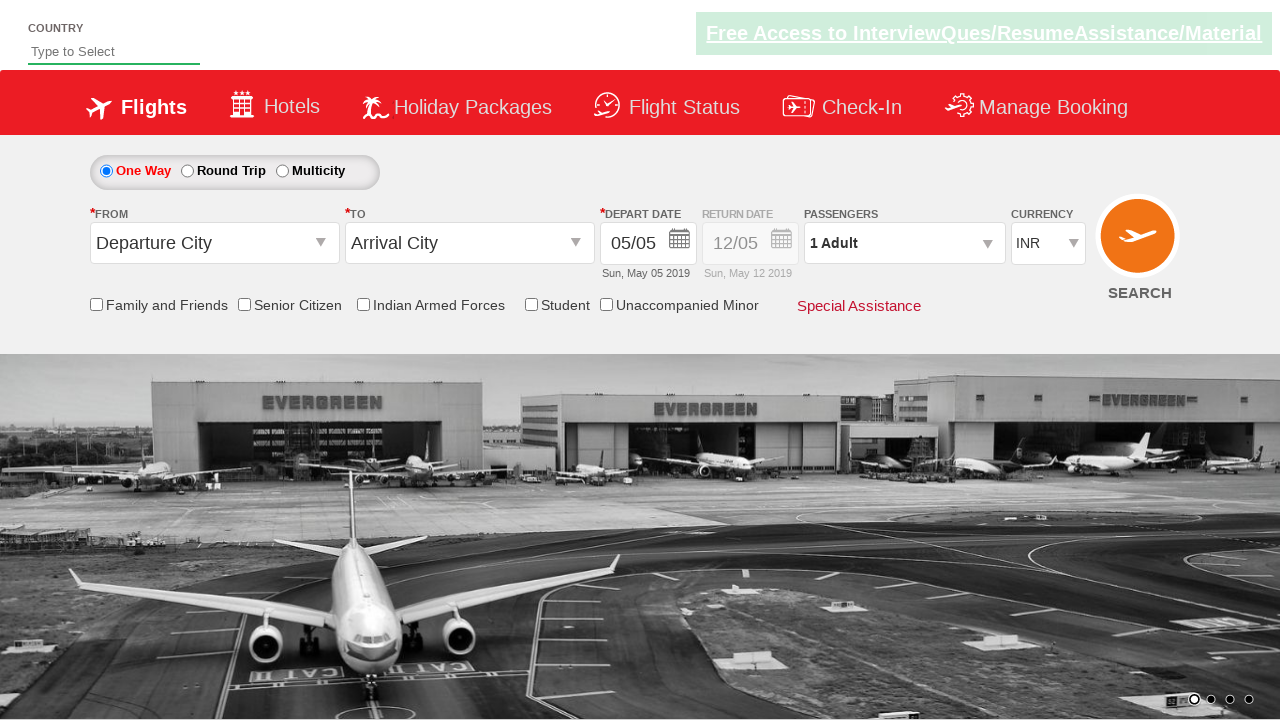

Selected dropdown option by index 3 (fourth option) on #ctl00_mainContent_DropDownListCurrency
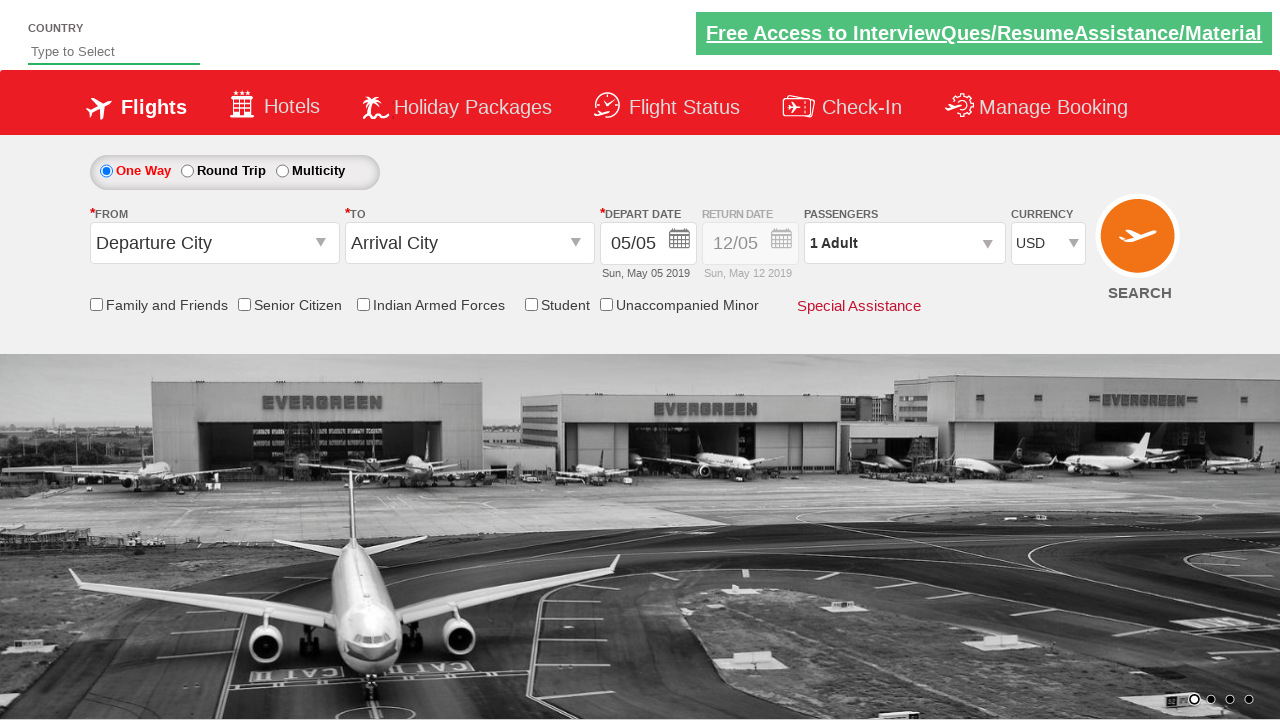

Selected dropdown option by visible text 'AED' on #ctl00_mainContent_DropDownListCurrency
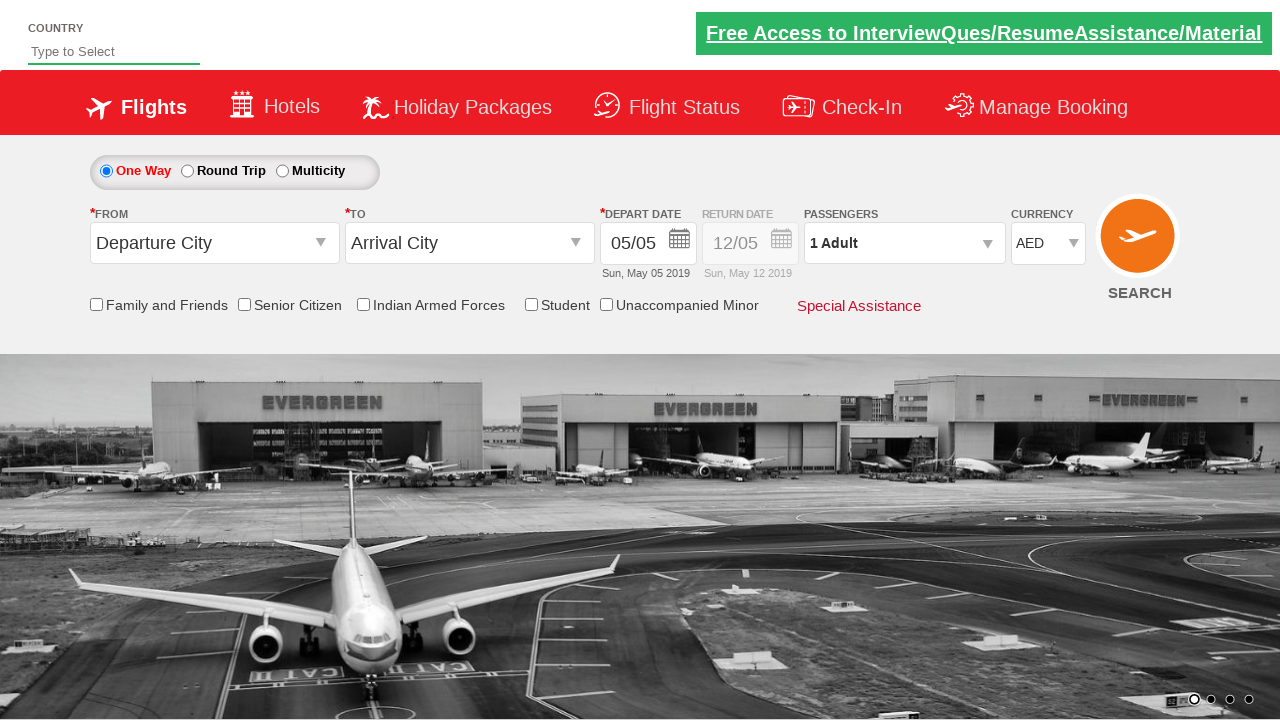

Selected dropdown option by value 'INR' on #ctl00_mainContent_DropDownListCurrency
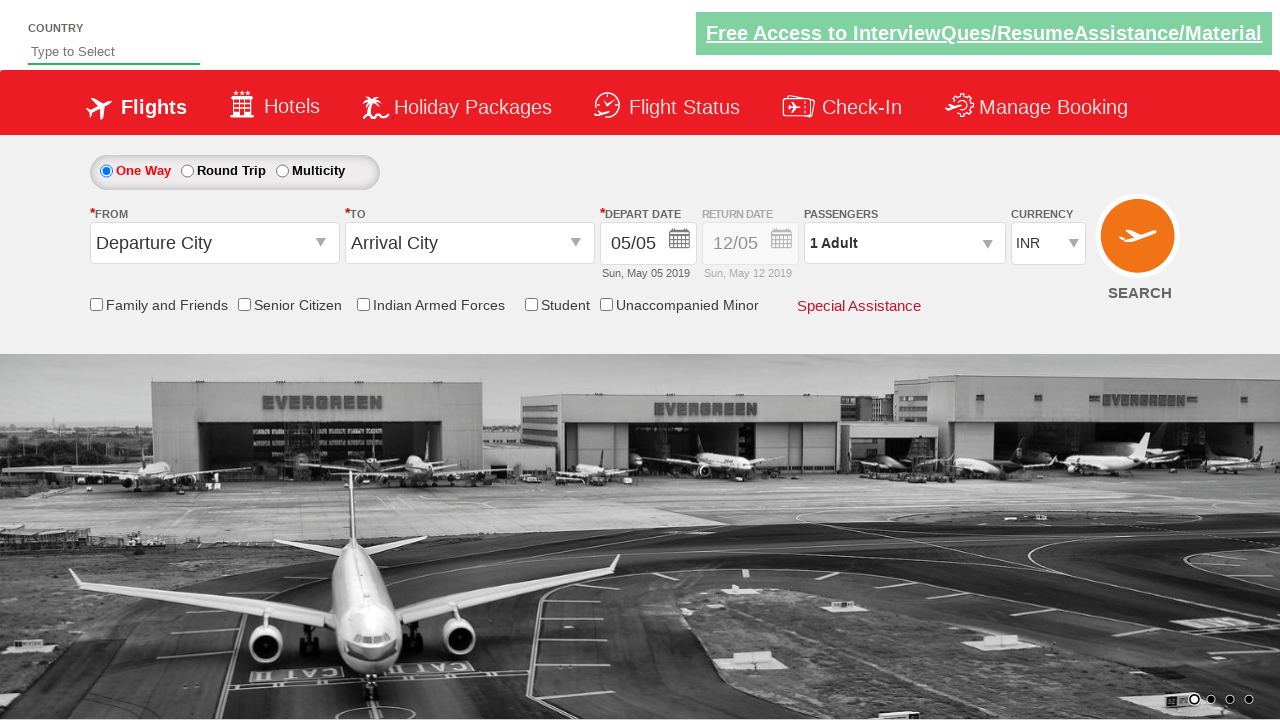

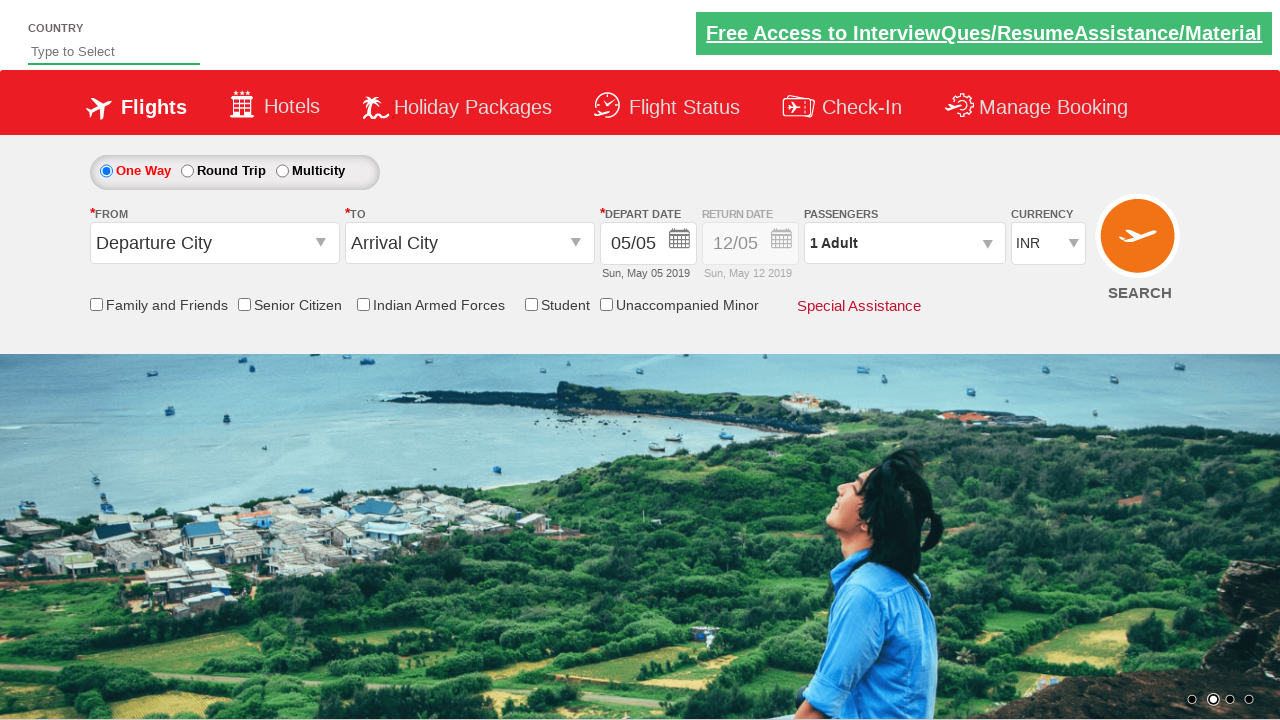